Tests dynamic content loading by clicking a "Start" button and waiting for a "Hello World!" message to appear after a delay.

Starting URL: https://the-internet.herokuapp.com/dynamic_loading/1

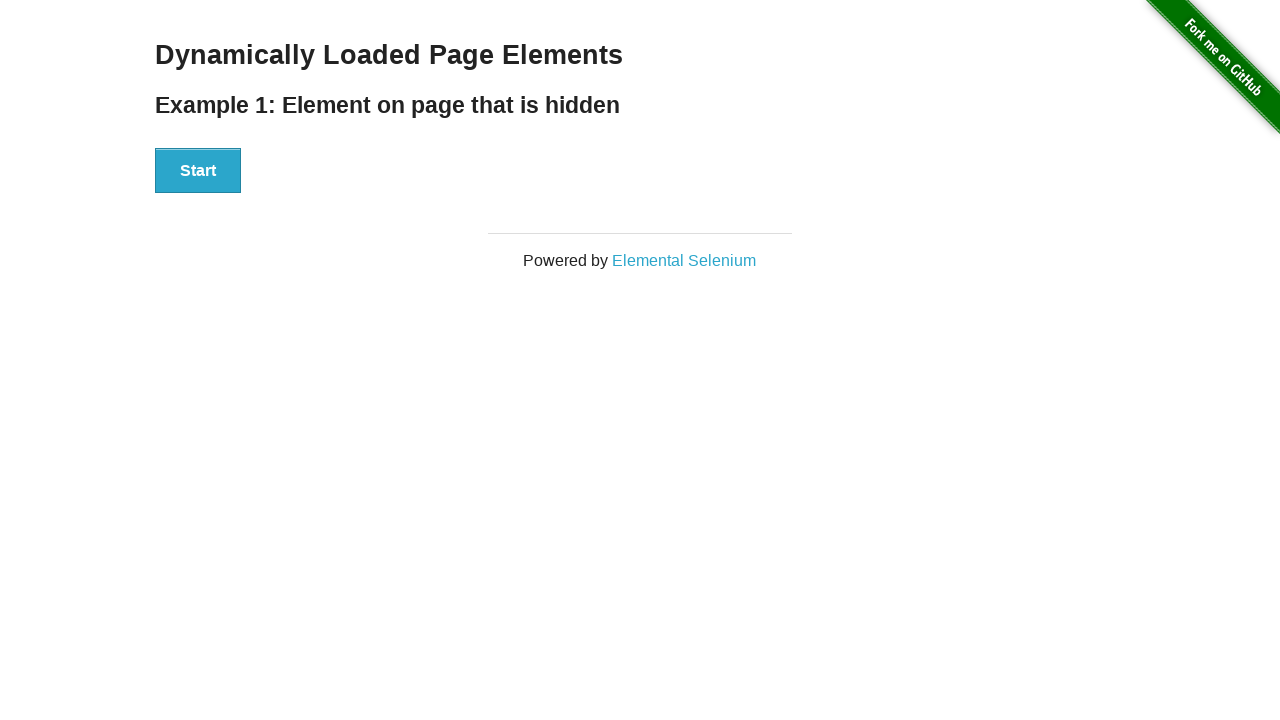

Clicked the 'Start' button to initiate dynamic content loading at (198, 171) on xpath=//div[@id='start']/button
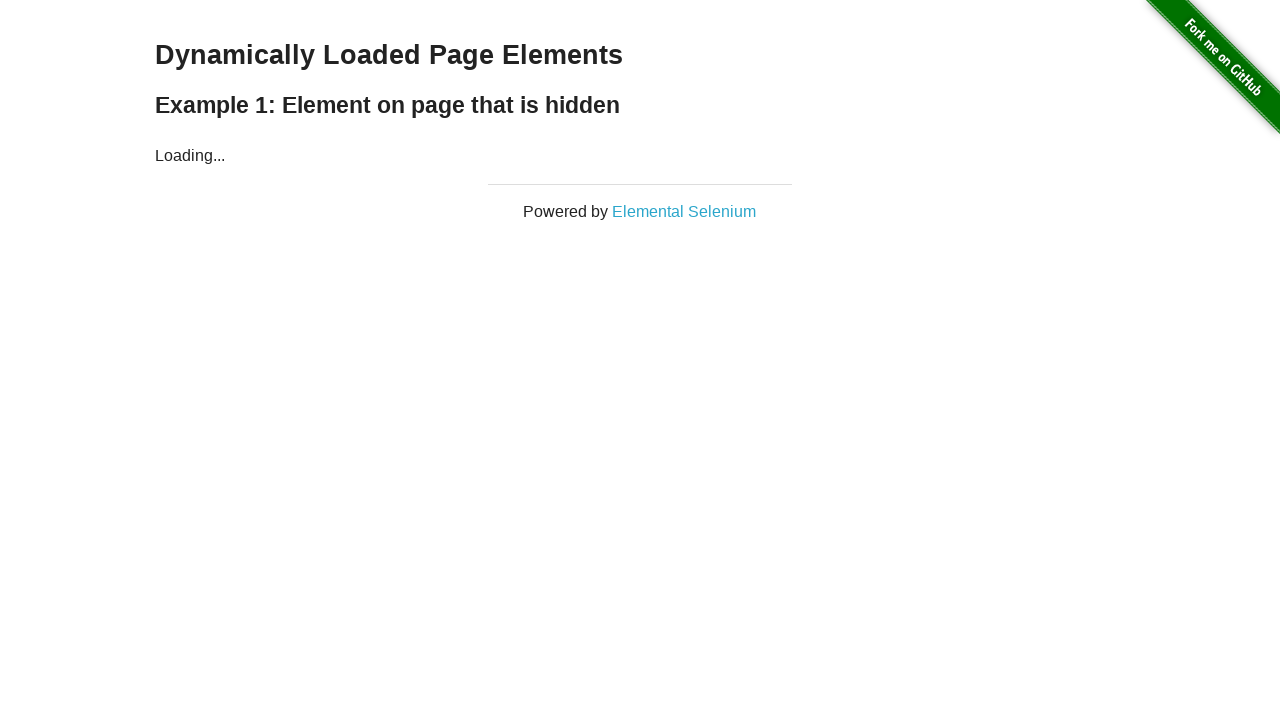

Waited for 'Hello World!' message to appear after delay
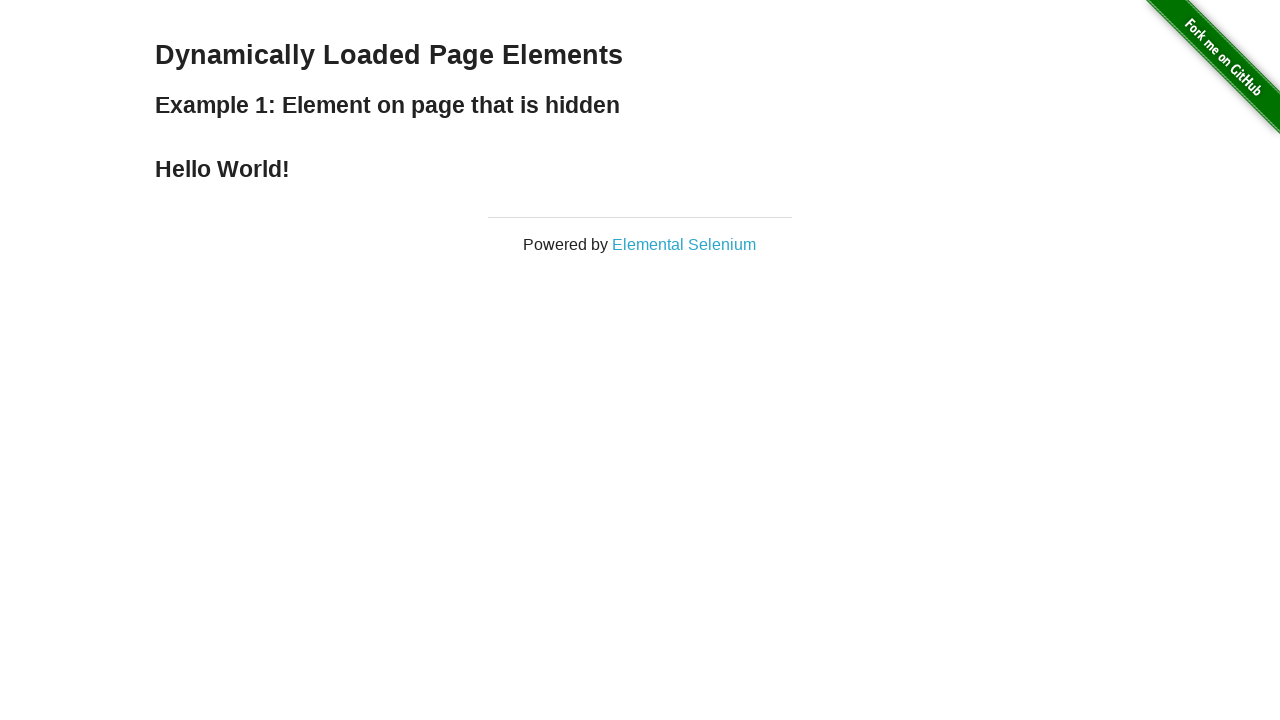

Retrieved the text content from the 'Hello World!' element
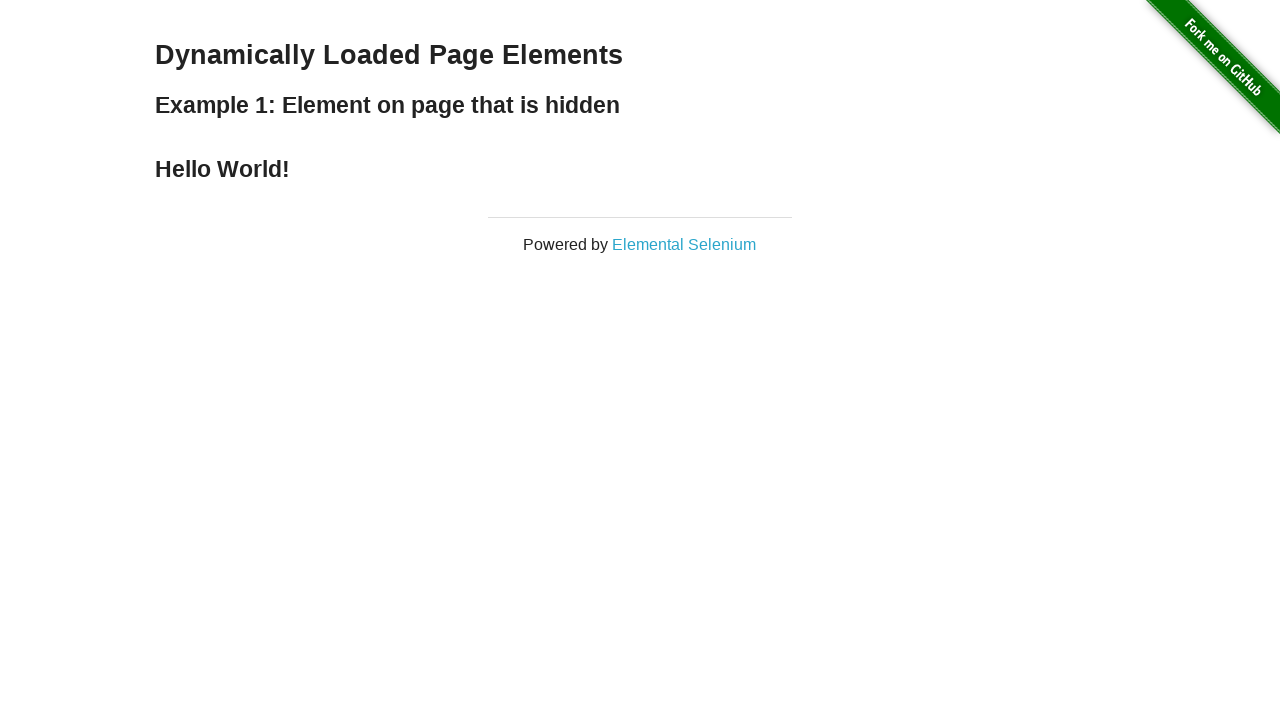

Verified that the message displays 'Hello World!' as expected
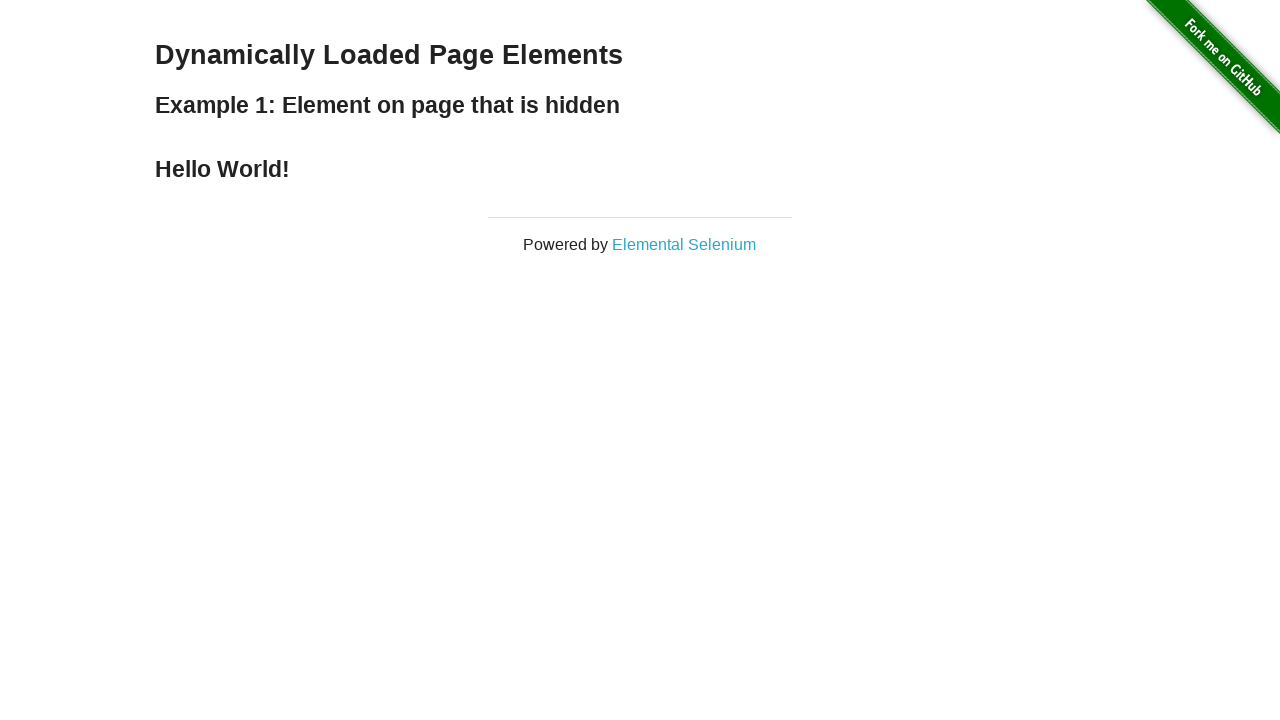

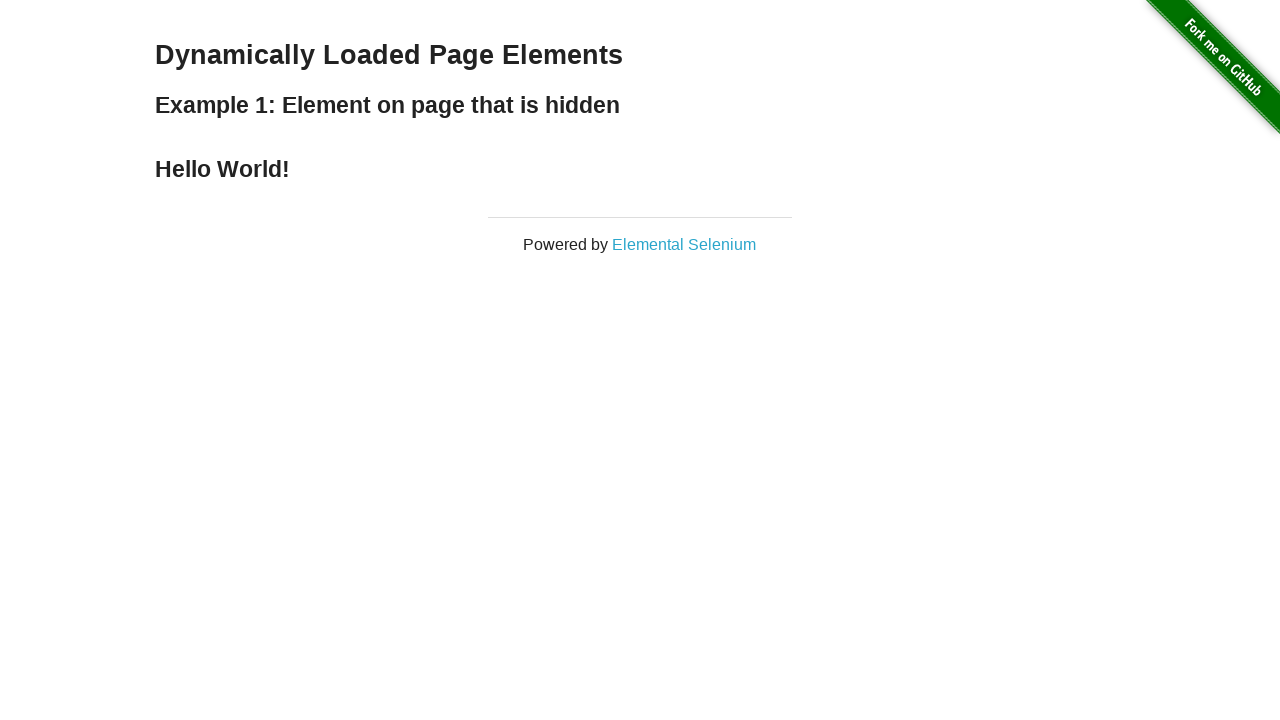